Tests dynamic controls by clicking the Remove button, verifying "It's gone!" message appears, then clicking Add button and verifying "It's back!" message appears.

Starting URL: https://the-internet.herokuapp.com/dynamic_controls

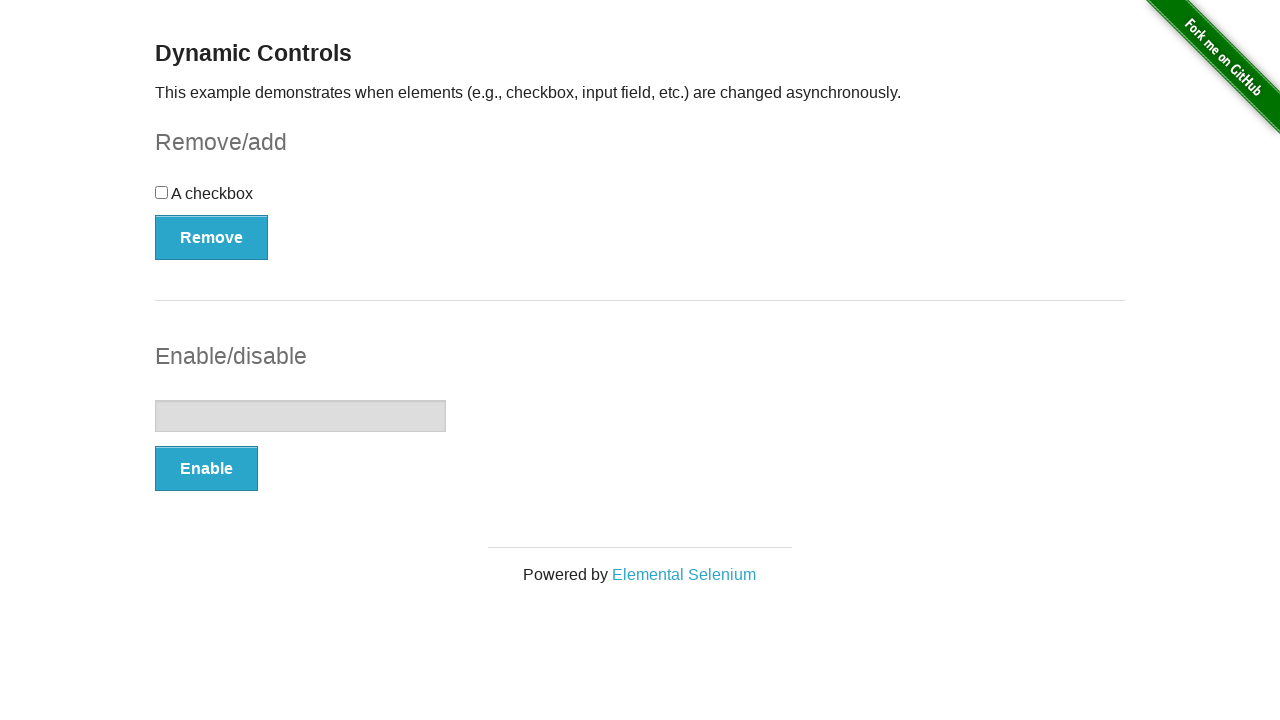

Clicked the Remove button at (212, 237) on xpath=//button[.='Remove']
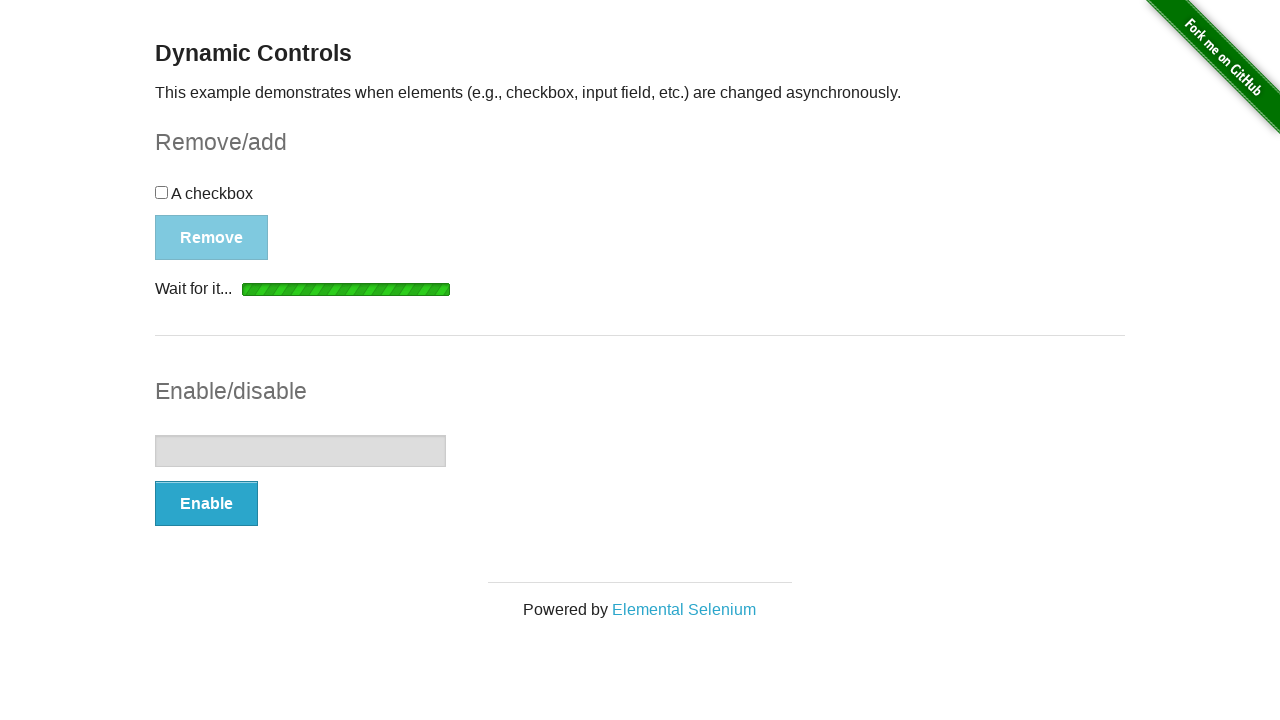

Waited for 'It's gone!' message to be visible
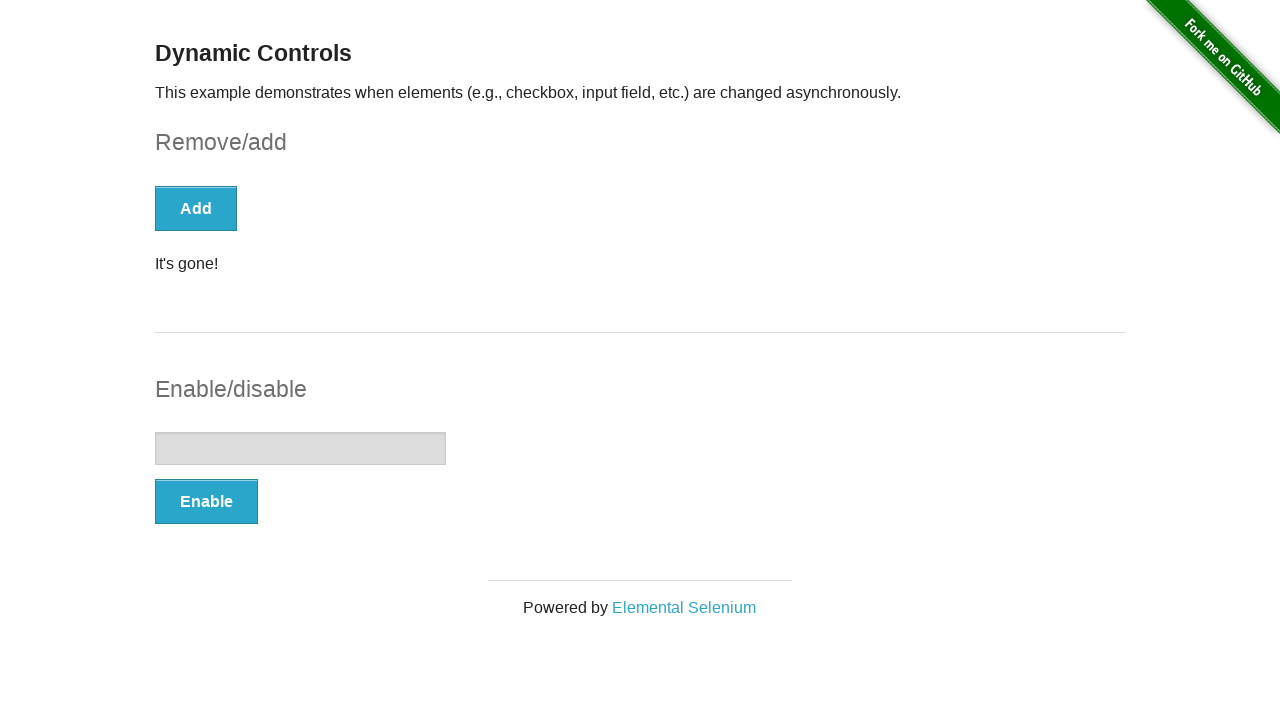

Verified 'It's gone!' message is visible
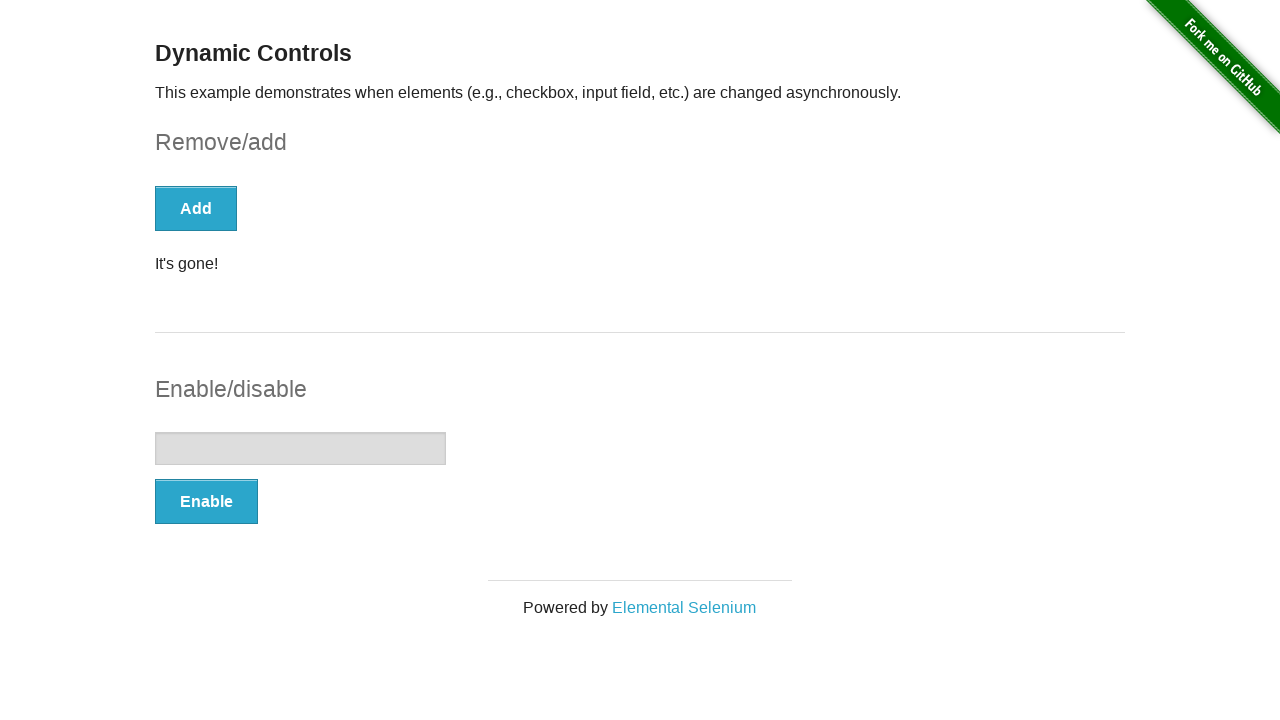

Clicked the Add button at (196, 208) on xpath=//button[text()='Add']
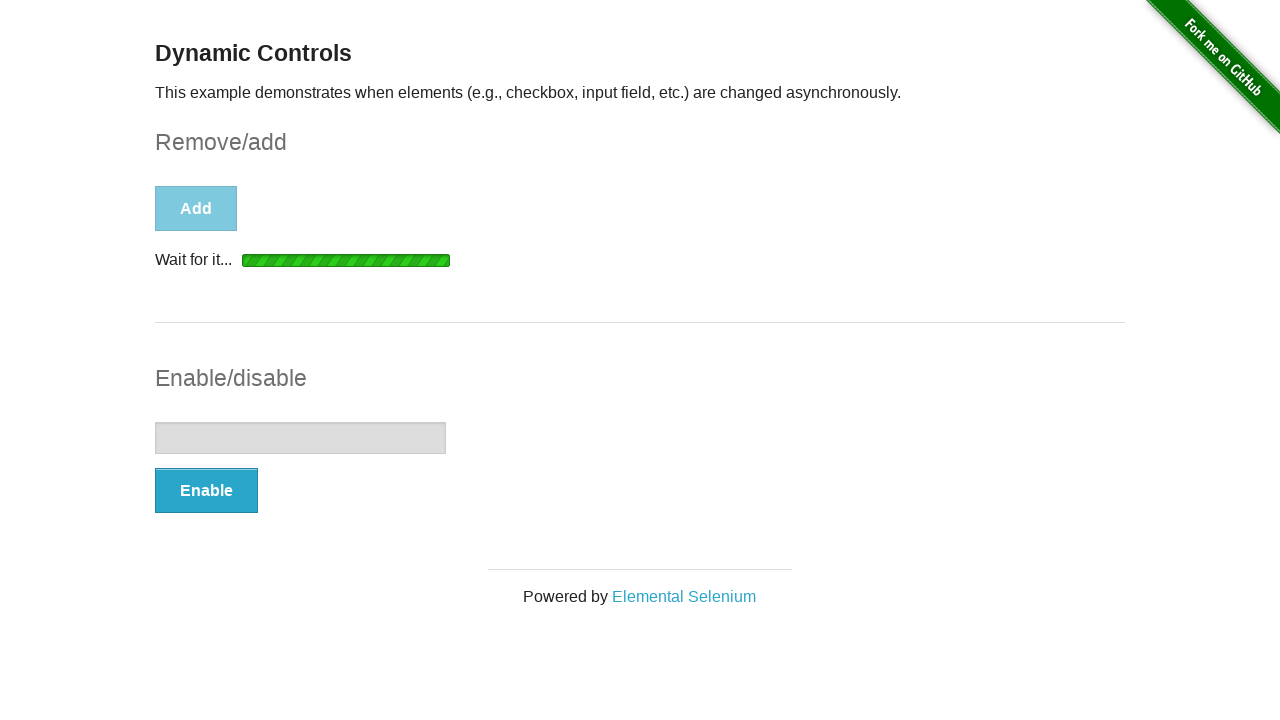

Waited for 'It's back!' message to be visible
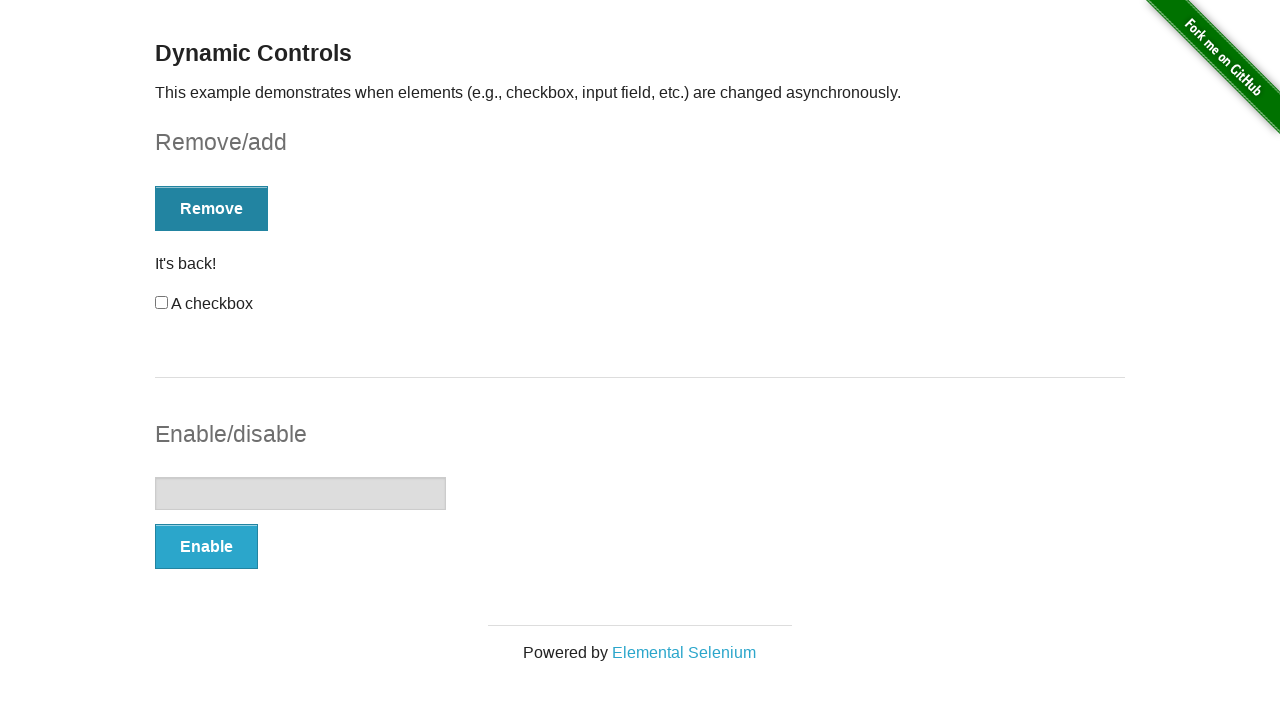

Verified 'It's back!' message is visible
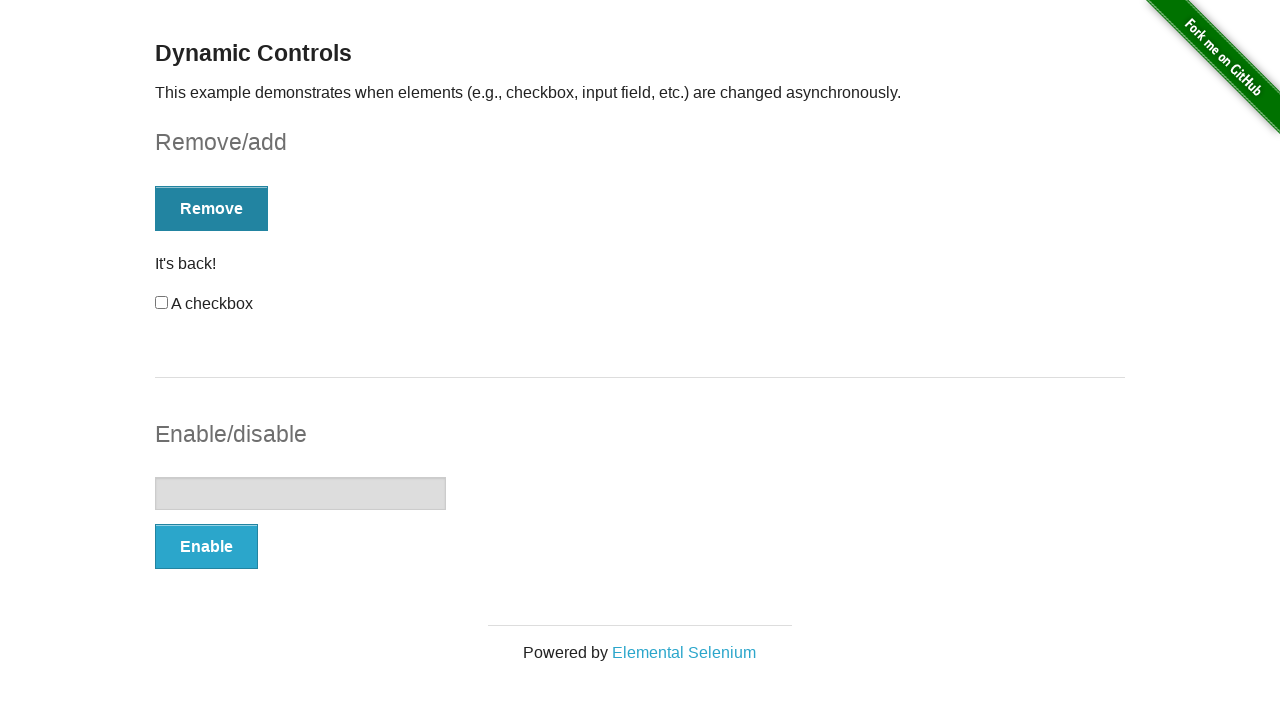

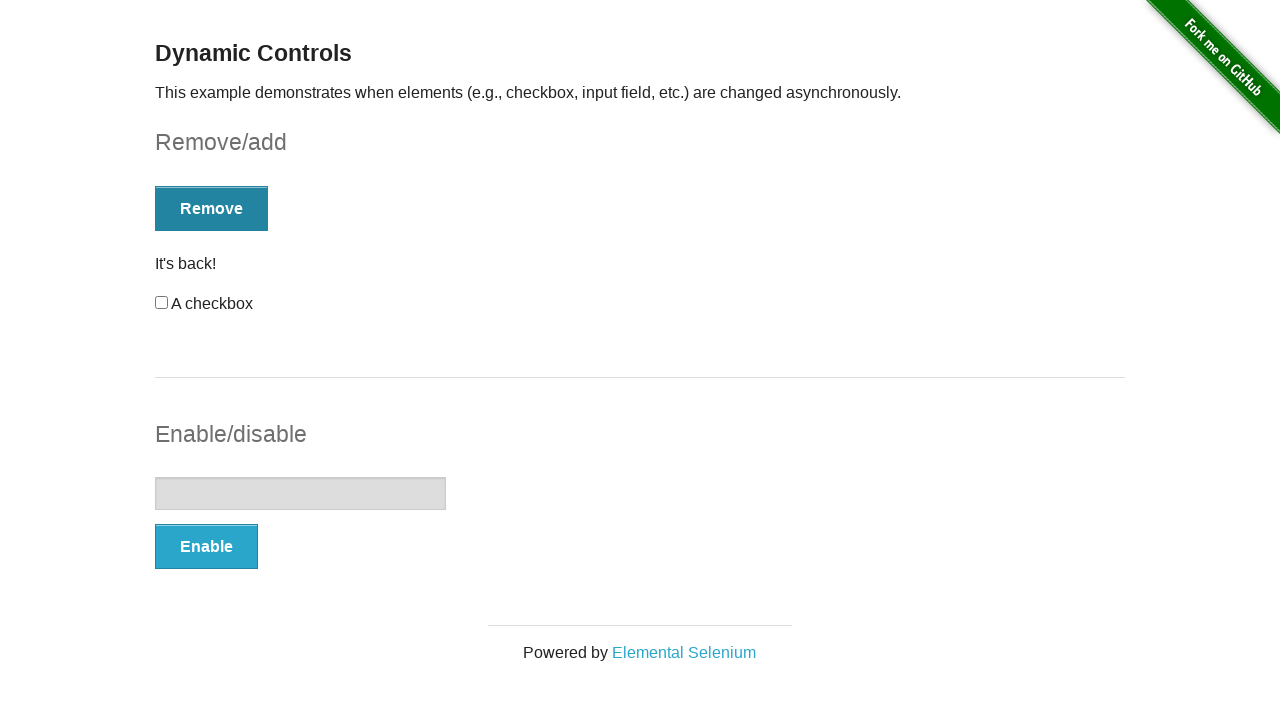